Opens DuckDuckGo homepage and verifies the page loads successfully

Starting URL: https://duckduckgo.com

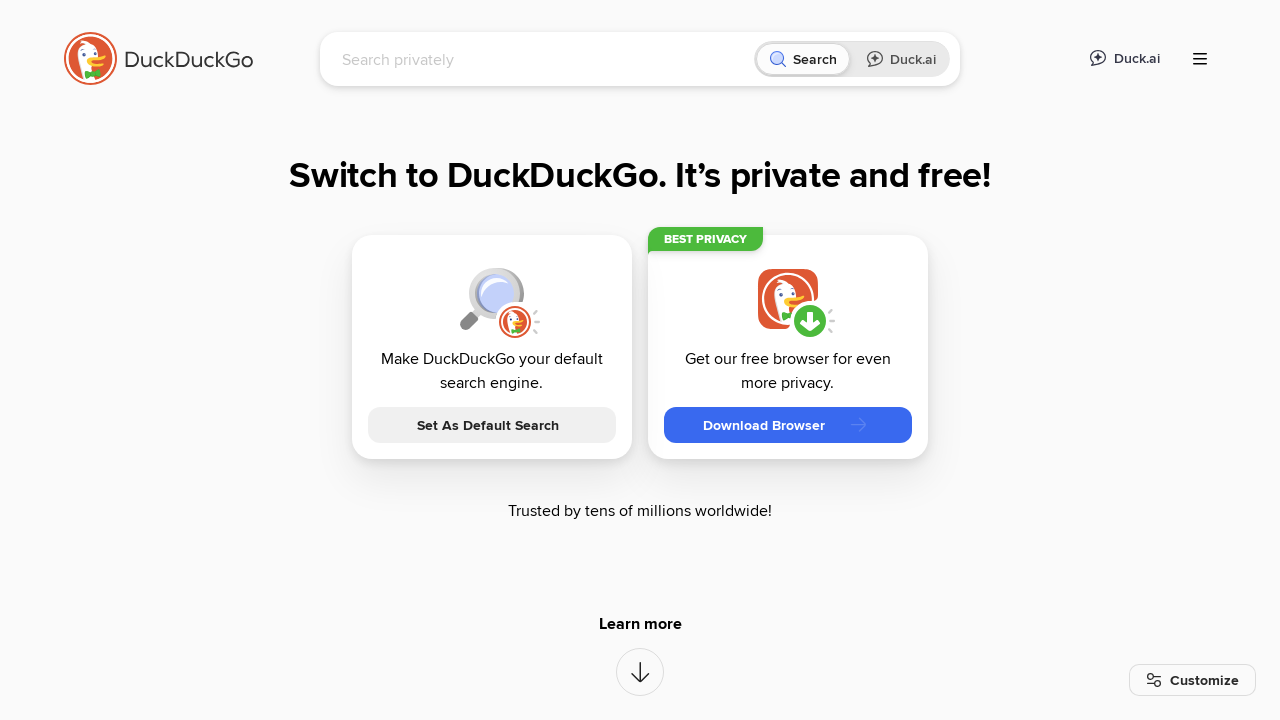

DuckDuckGo homepage loaded and DOM content ready
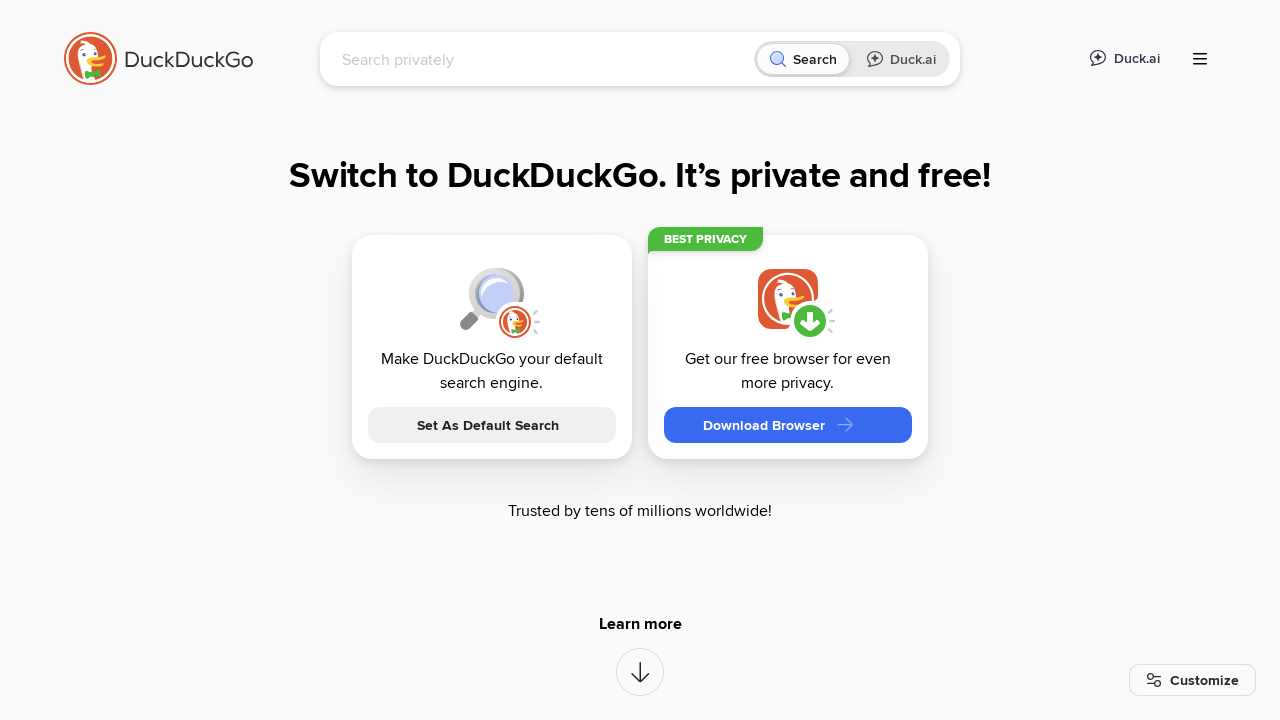

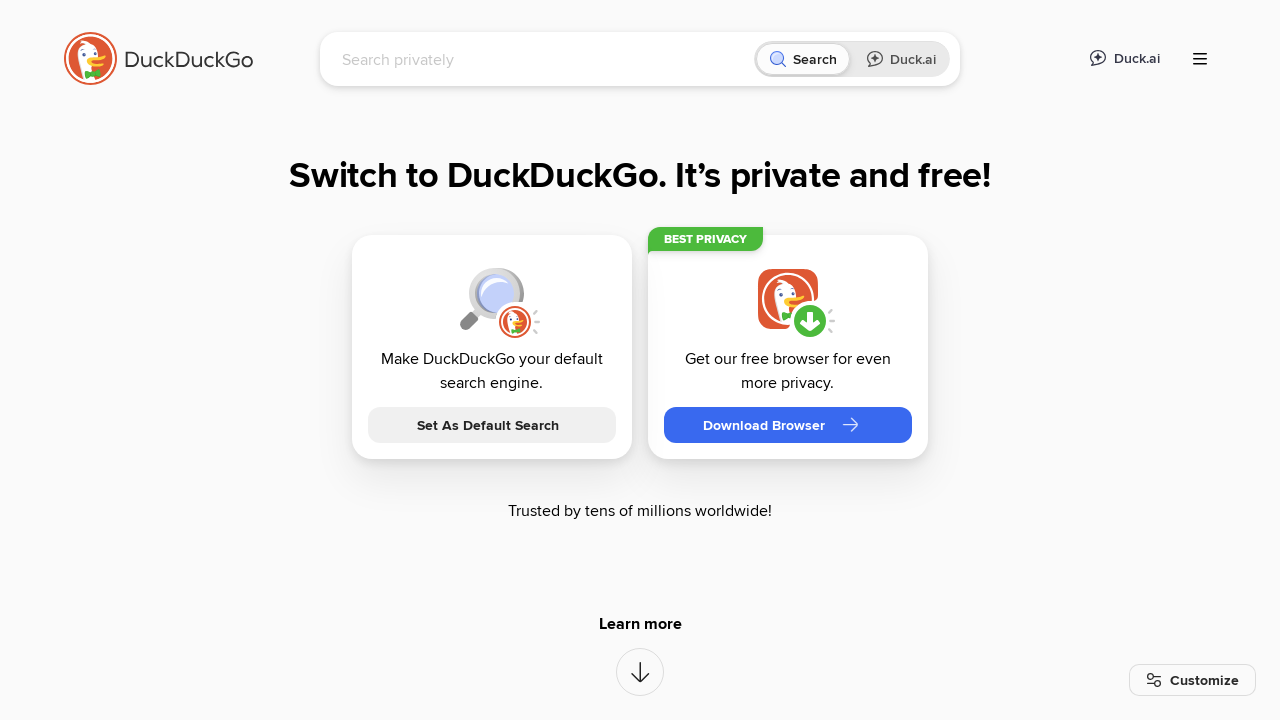